Navigates to FingerprintJS demo page and waits for the fingerprinting library to load and display results.

Starting URL: https://fingerprintjs.github.io/fingerprintjs/

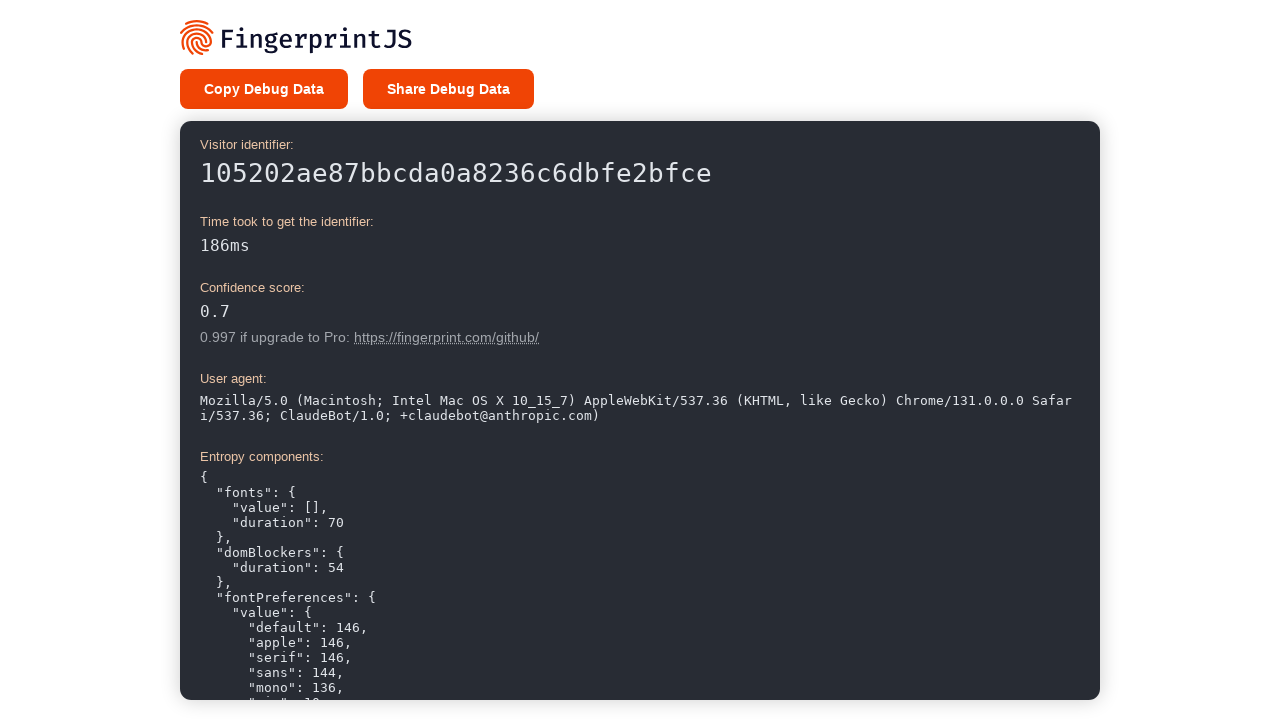

Set viewport size to 1920x1080
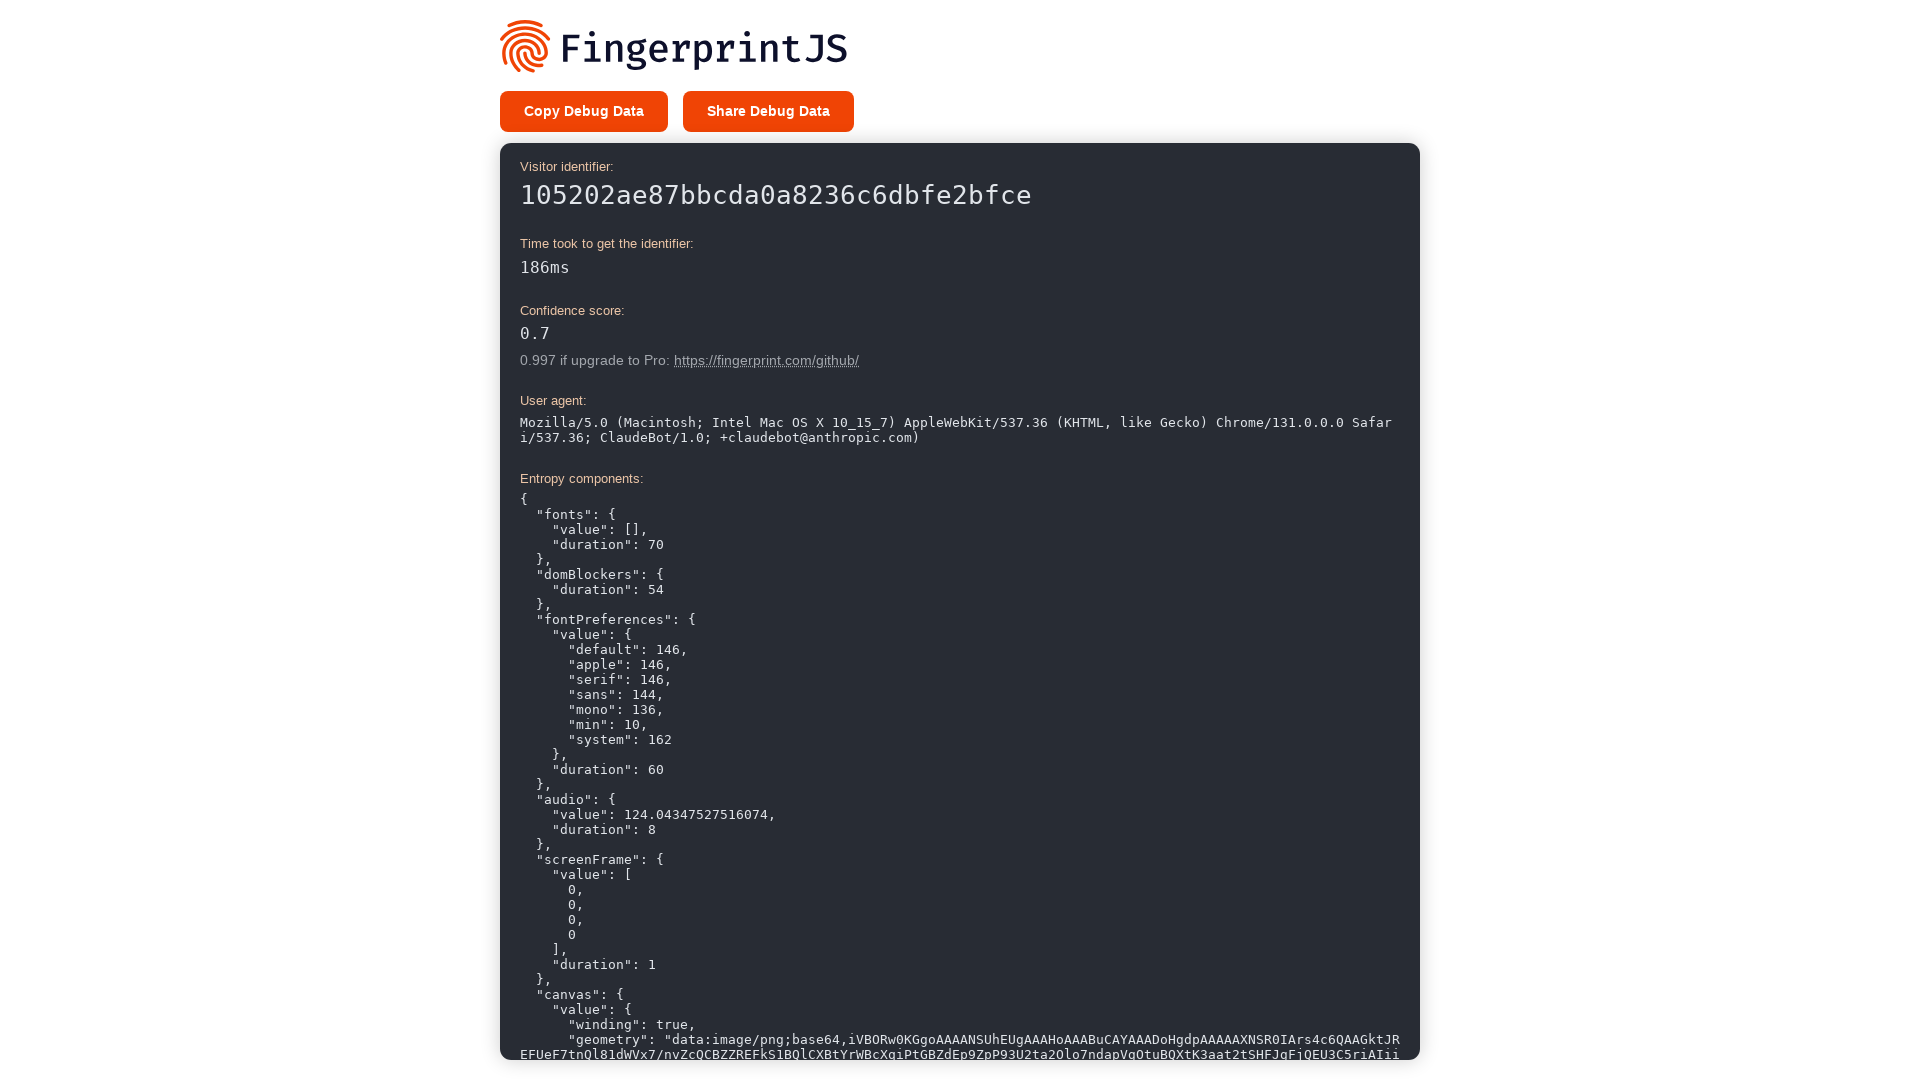

Waited for page to reach networkidle state
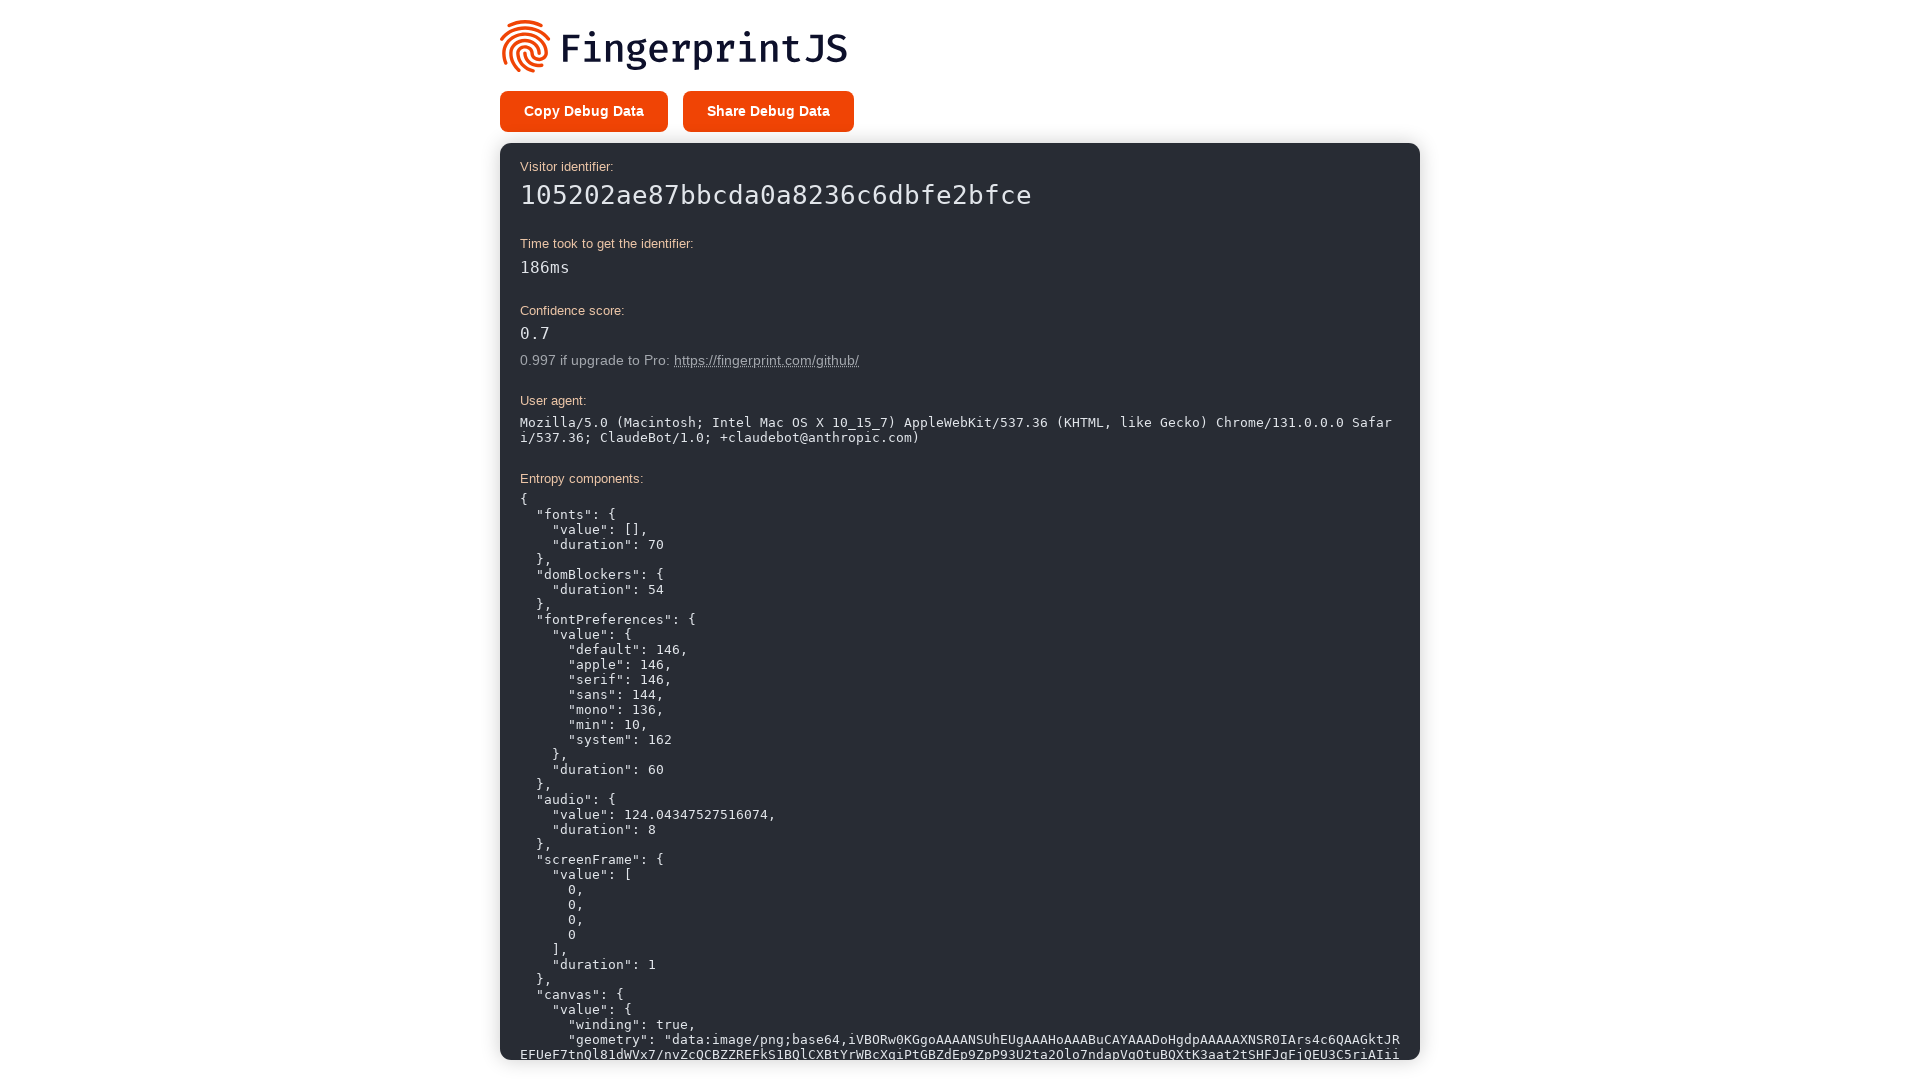

Waited 3 seconds for fingerprinting library to display results
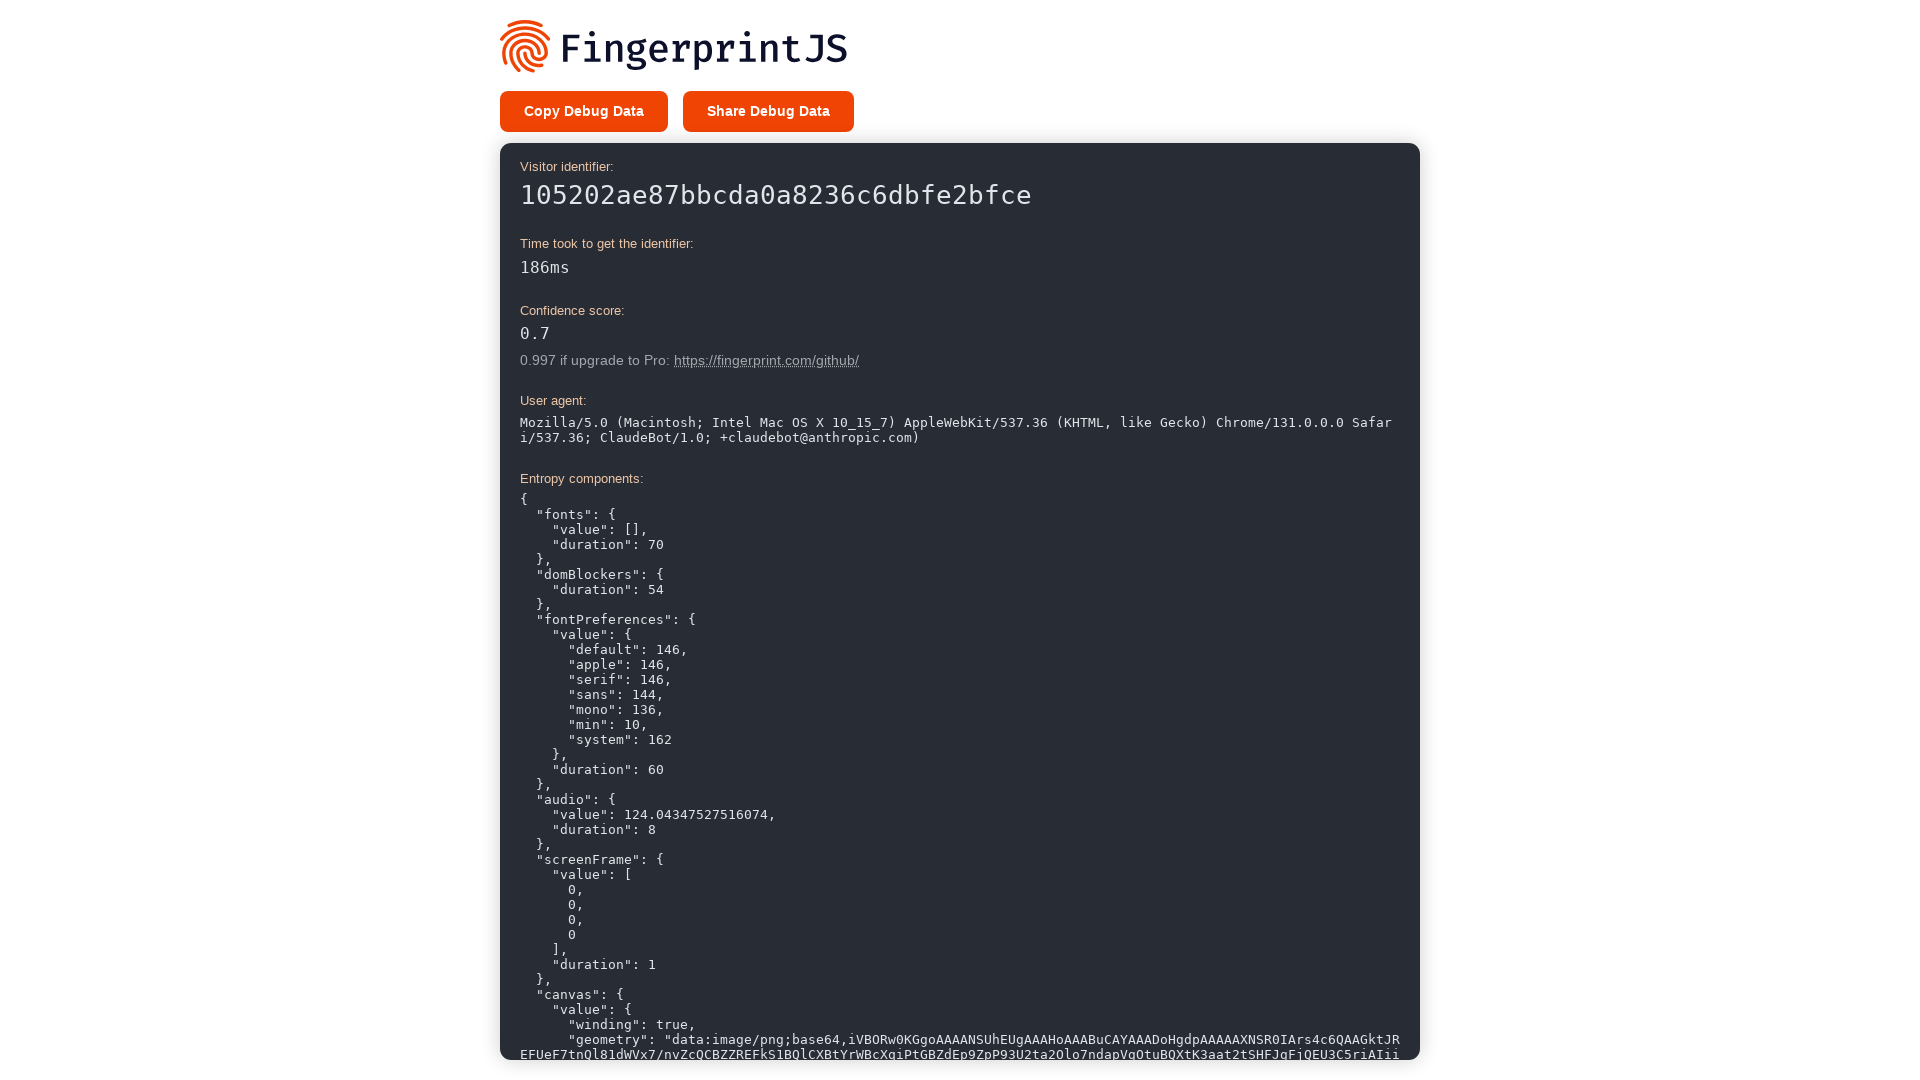

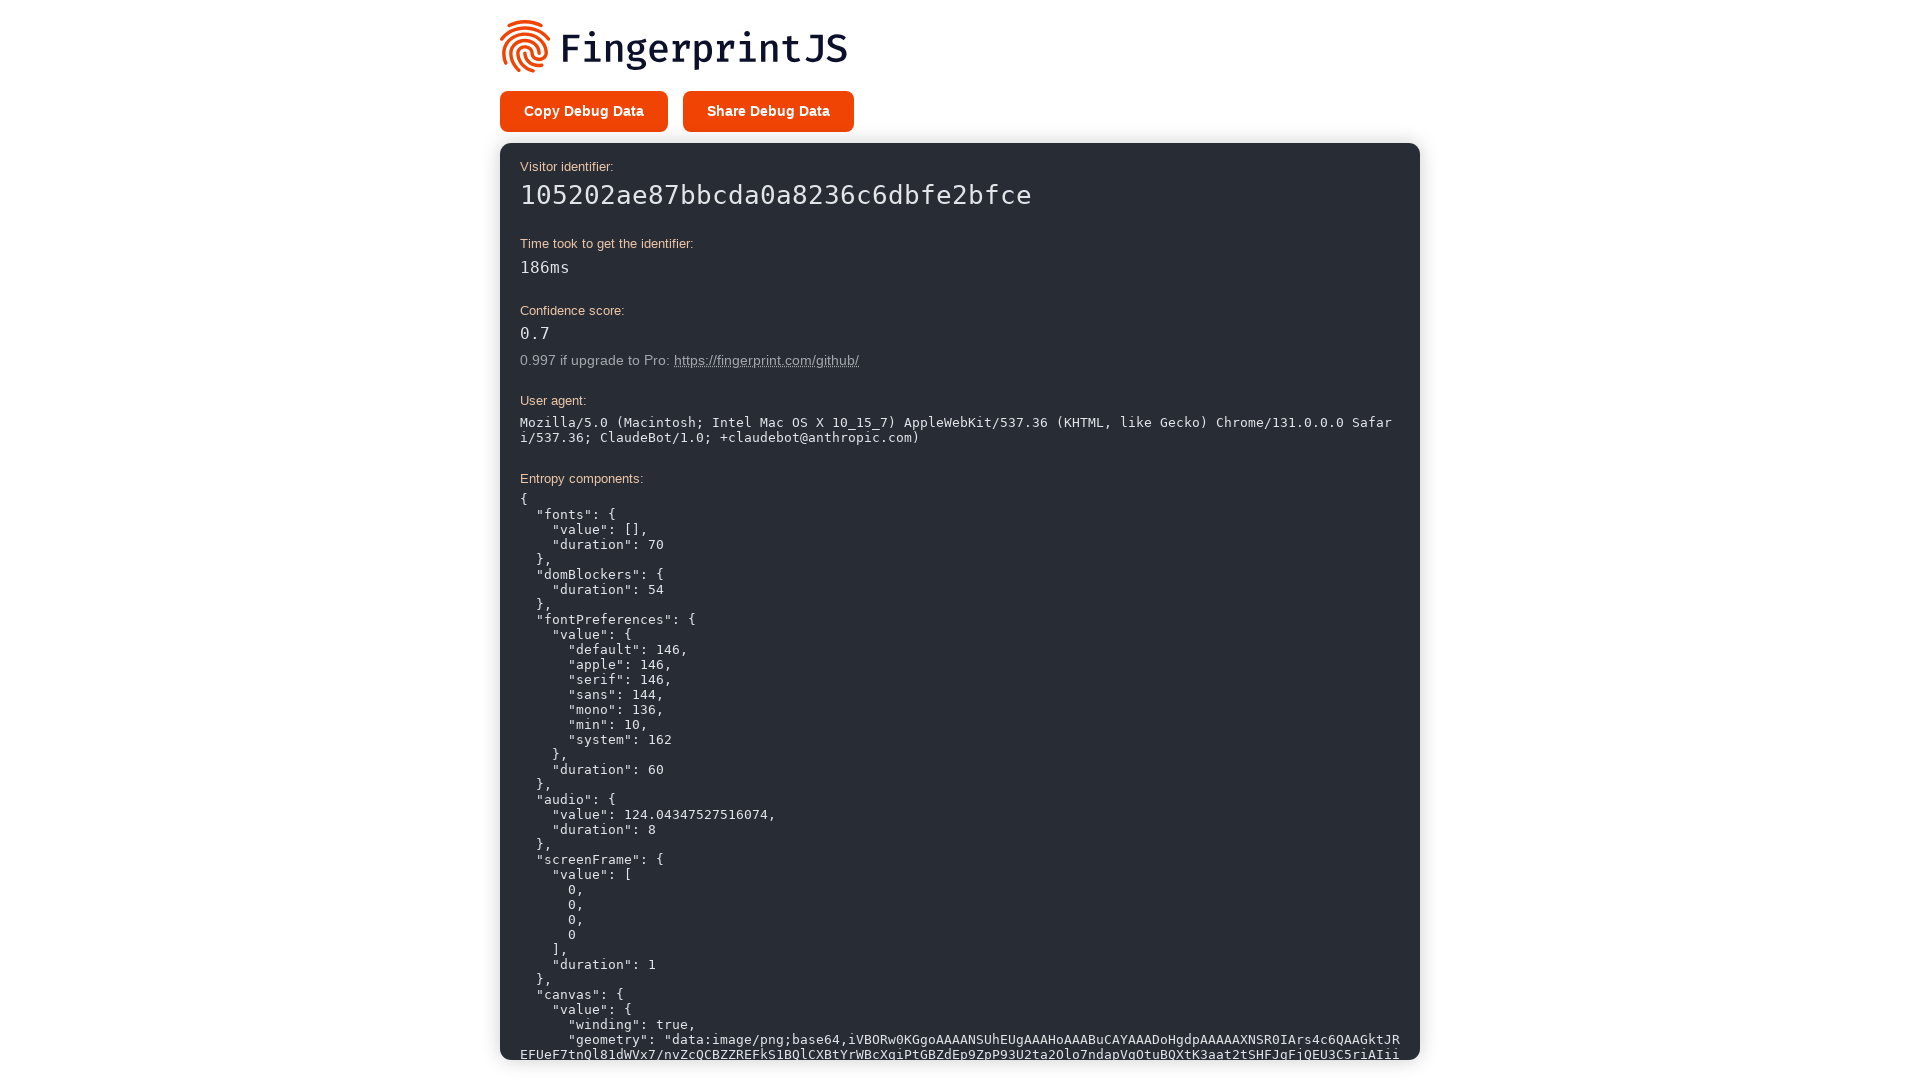